Tests JavaScript alert handling by clicking buttons that trigger alerts and accepting them. First clicks a button that shows an immediate alert, then clicks another button that shows a timed alert.

Starting URL: https://demoqa.com/alerts

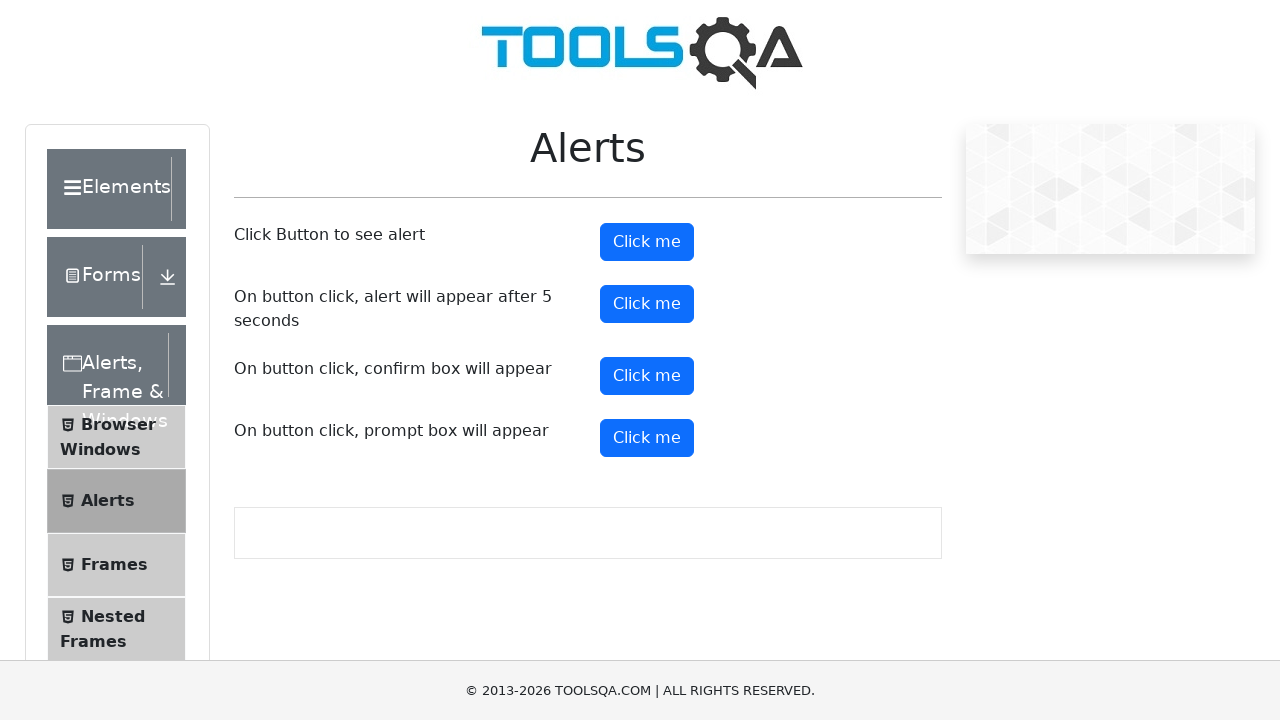

Clicked the first alert button at (647, 242) on button#alertButton
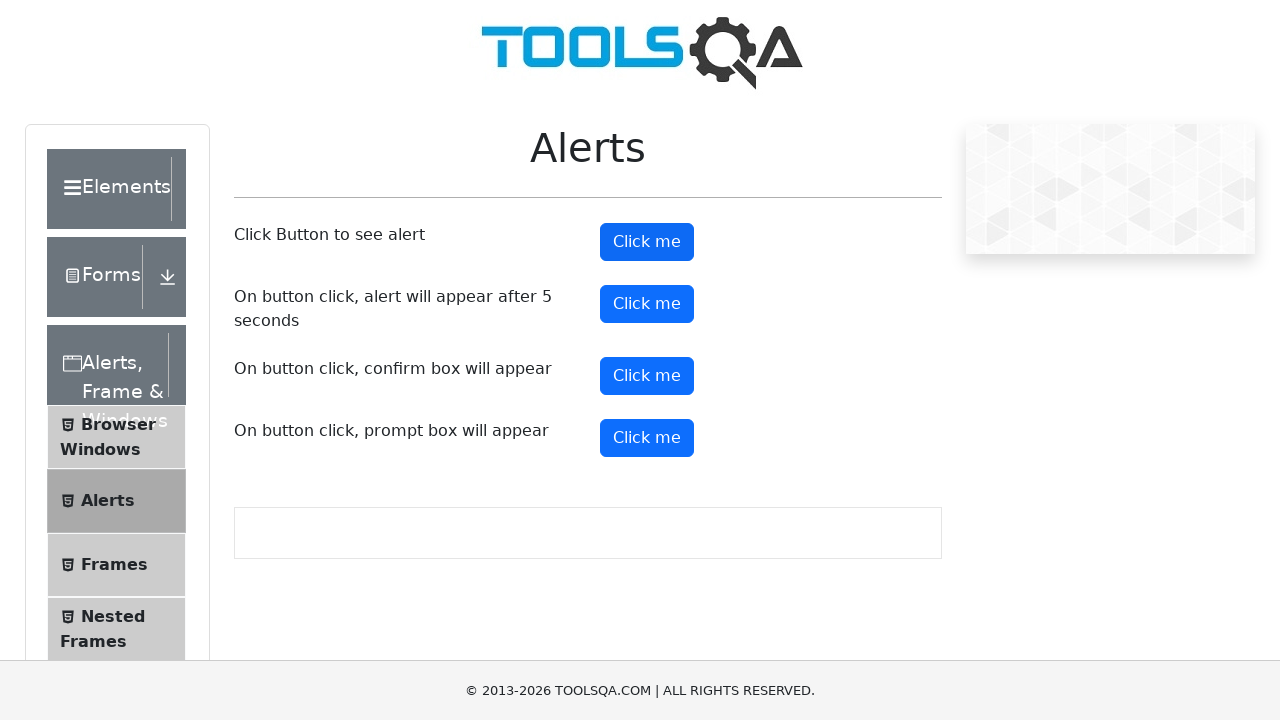

Set up dialog handler to accept alerts
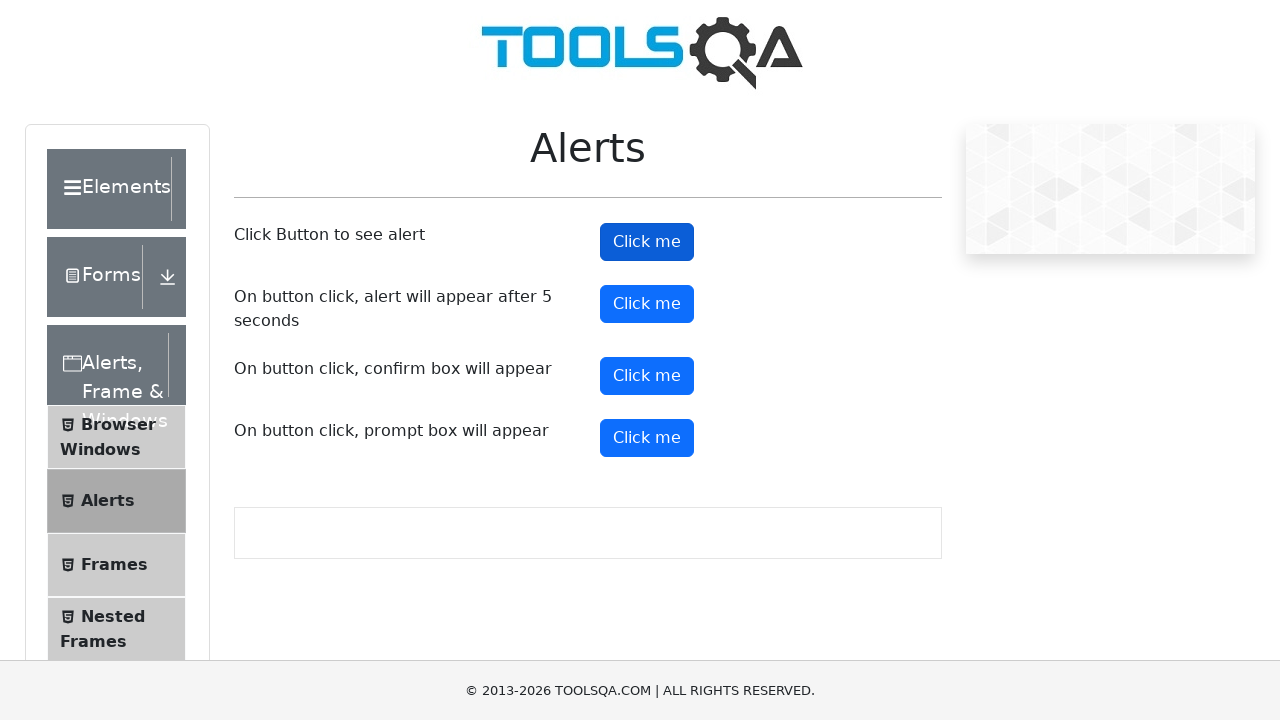

Waited for timer alert button to be visible
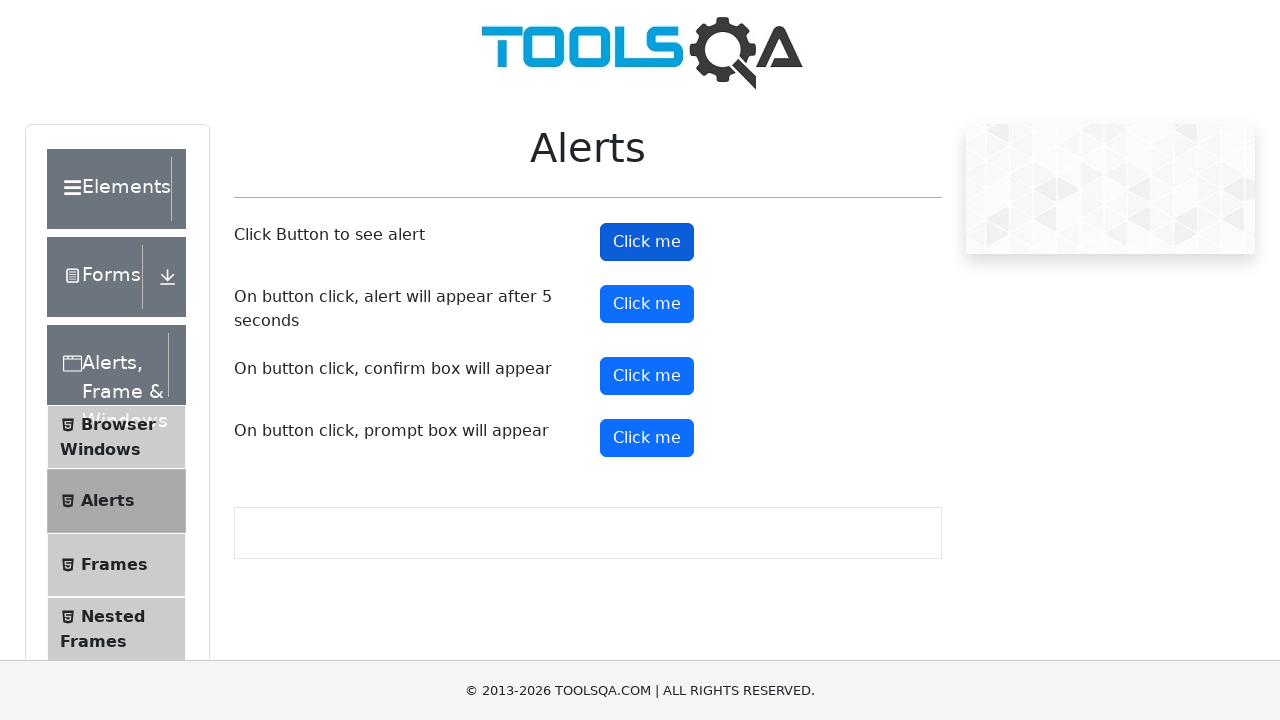

Clicked the timer alert button at (647, 304) on #timerAlertButton
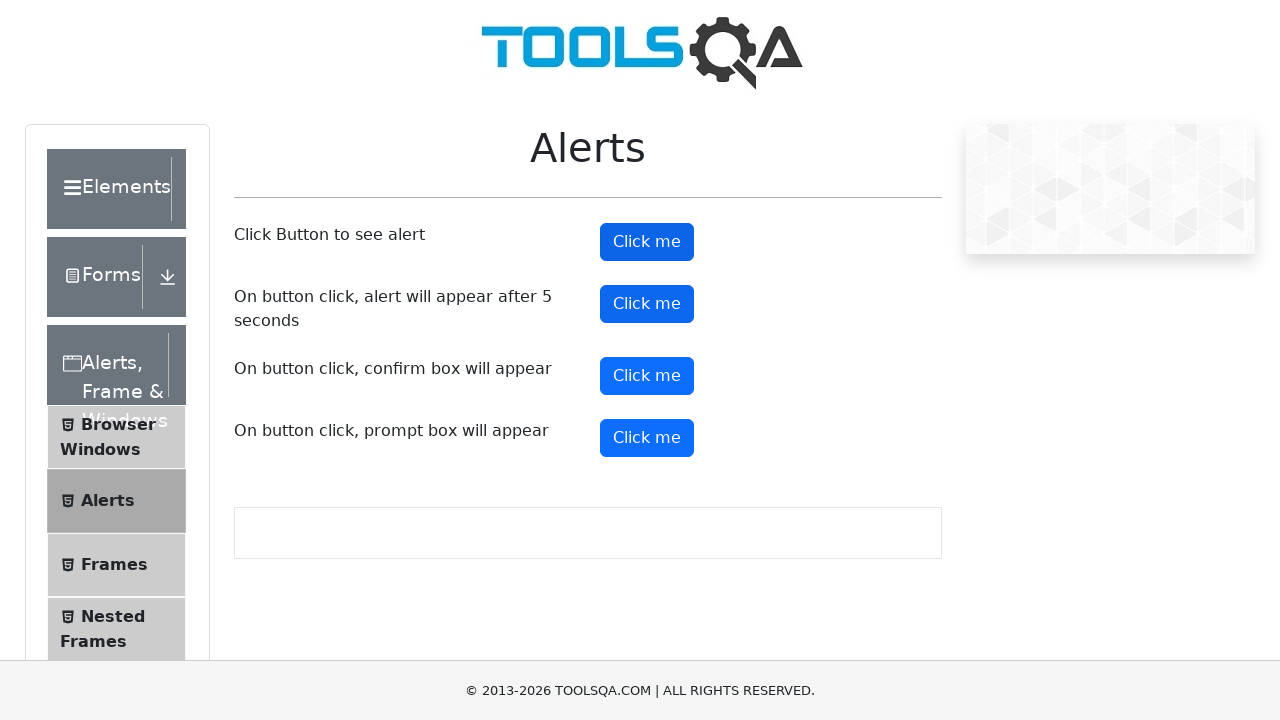

Waited 6 seconds for timed alert to appear and be automatically accepted
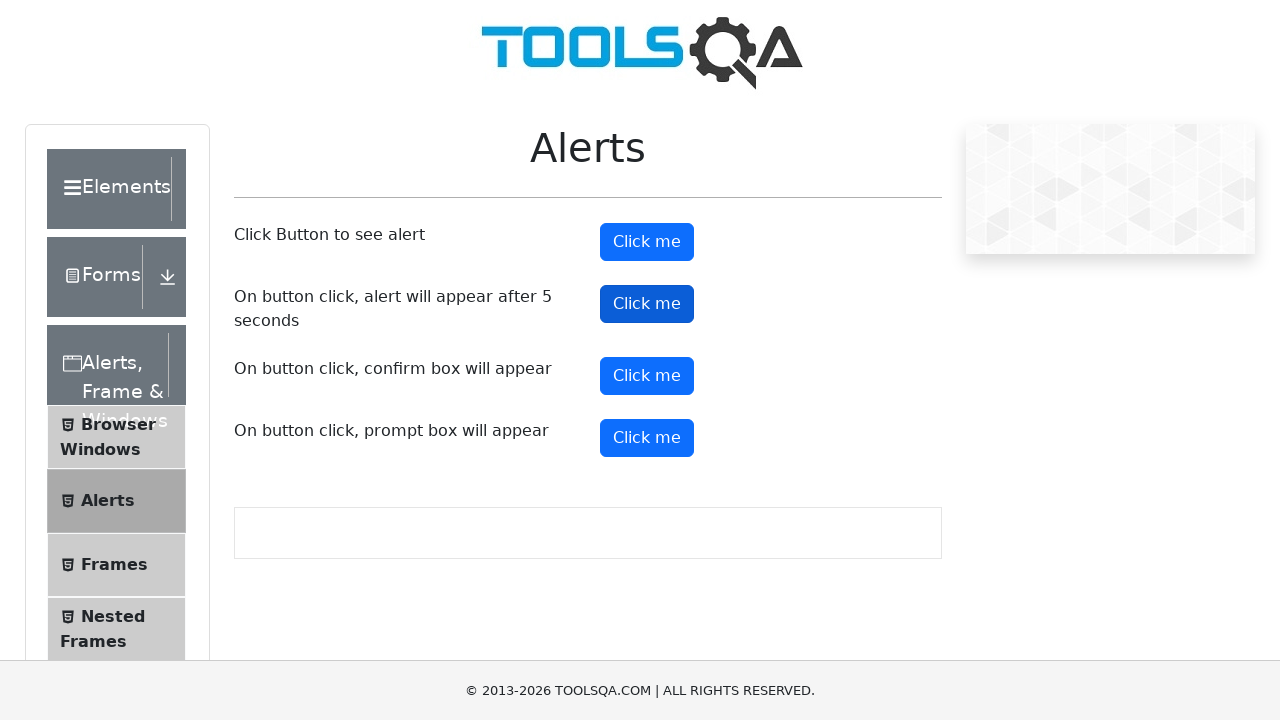

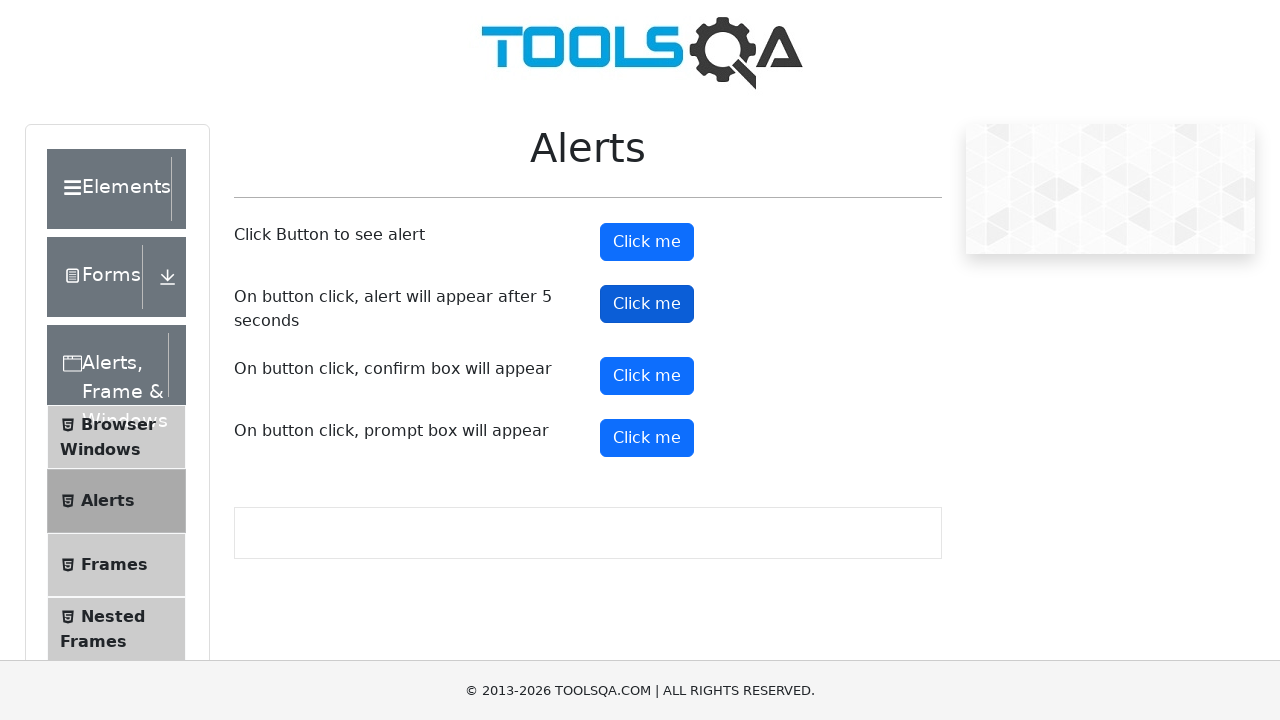